Tests the Playwright homepage by verifying the page title contains "Playwright", checking that the "Get started" link has the correct href attribute, clicking it, and verifying navigation to the intro page.

Starting URL: https://playwright.dev

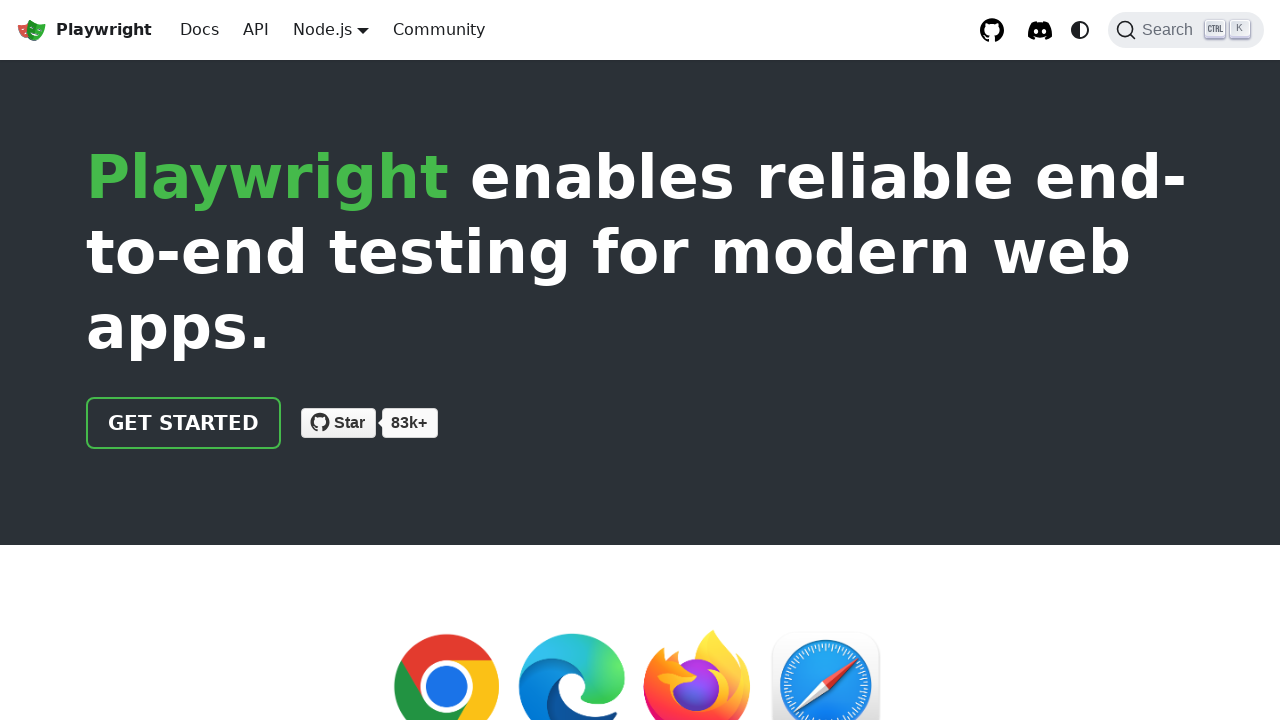

Verified page title contains 'Playwright'
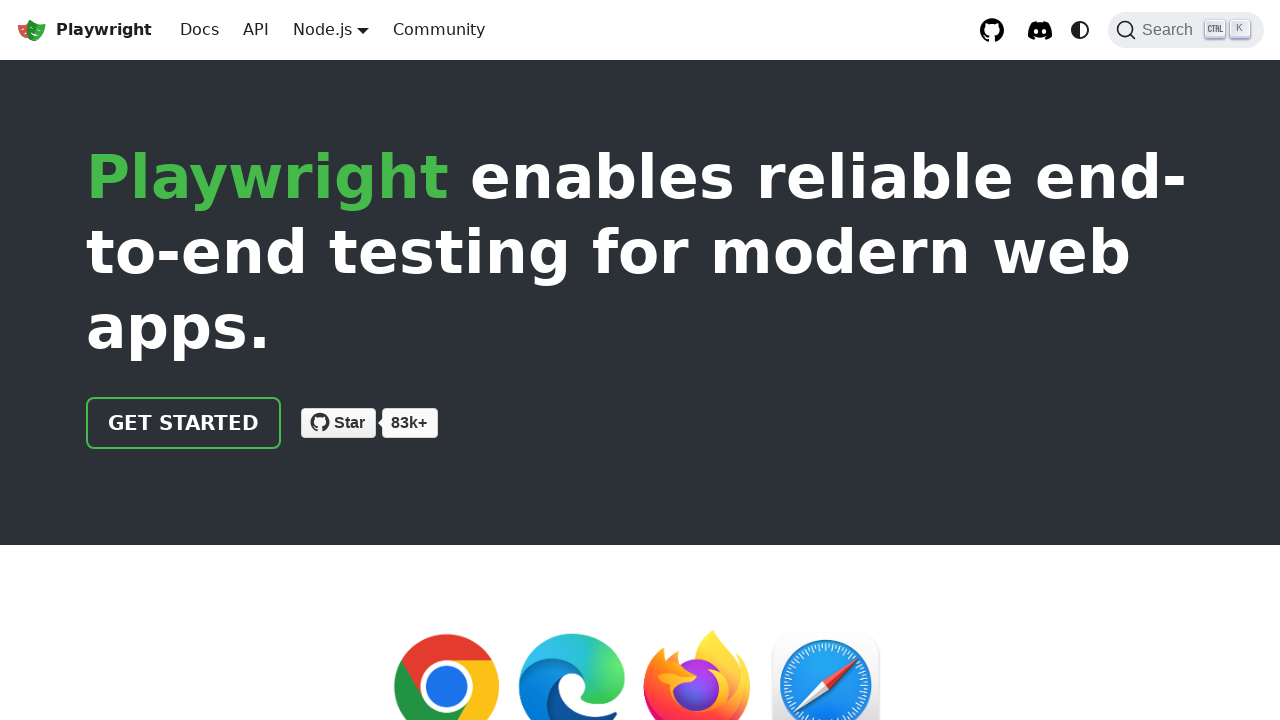

Located the 'Get started' link
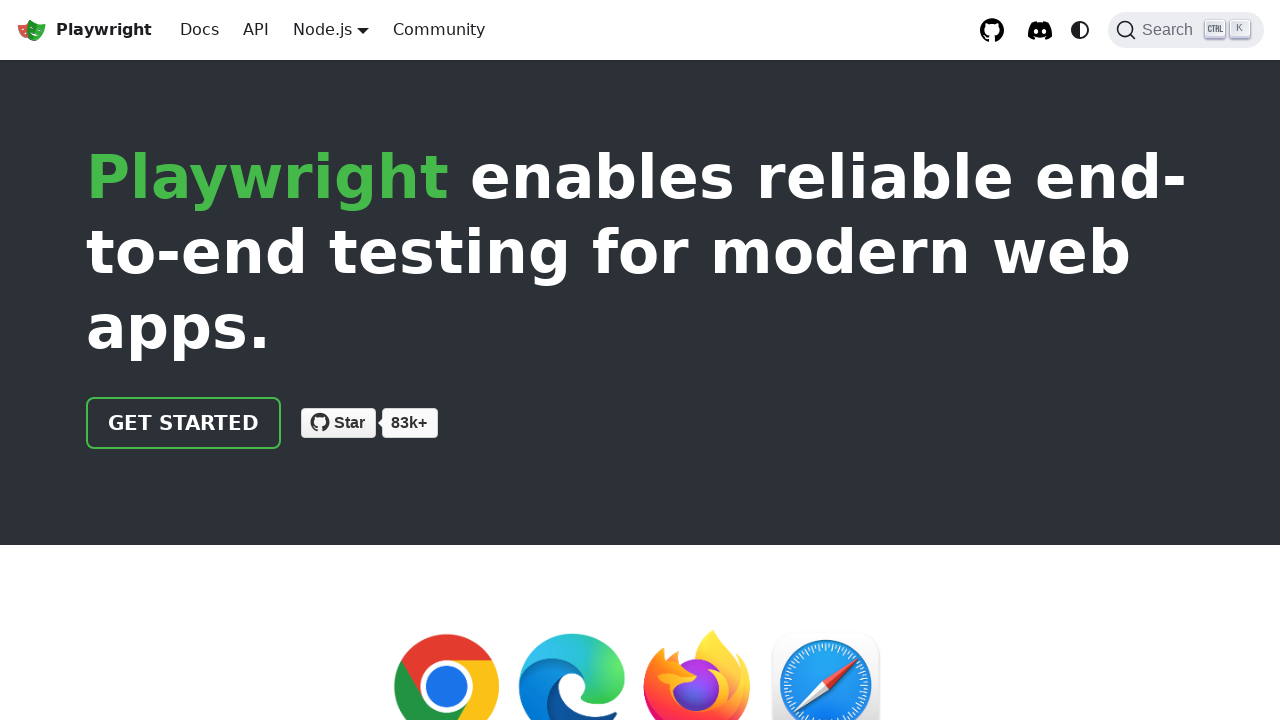

Verified 'Get started' link has correct href='/docs/intro'
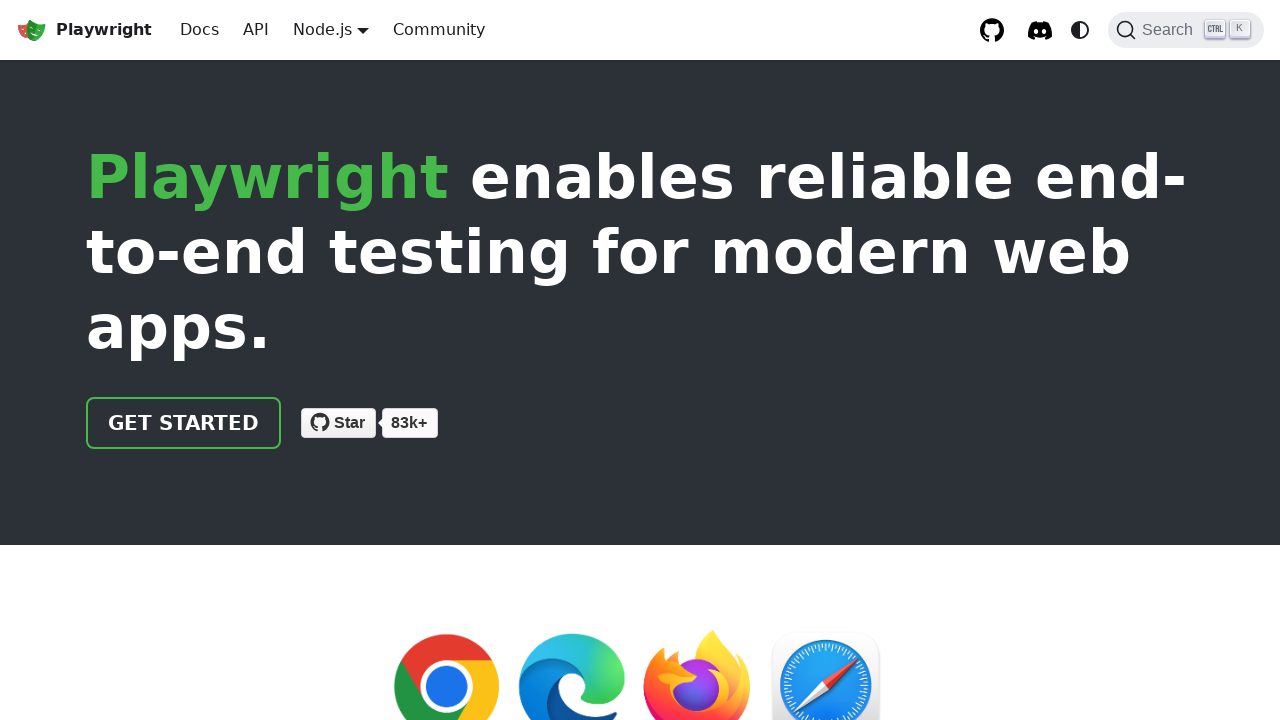

Clicked the 'Get started' link at (184, 423) on internal:role=link[name="Get started"i]
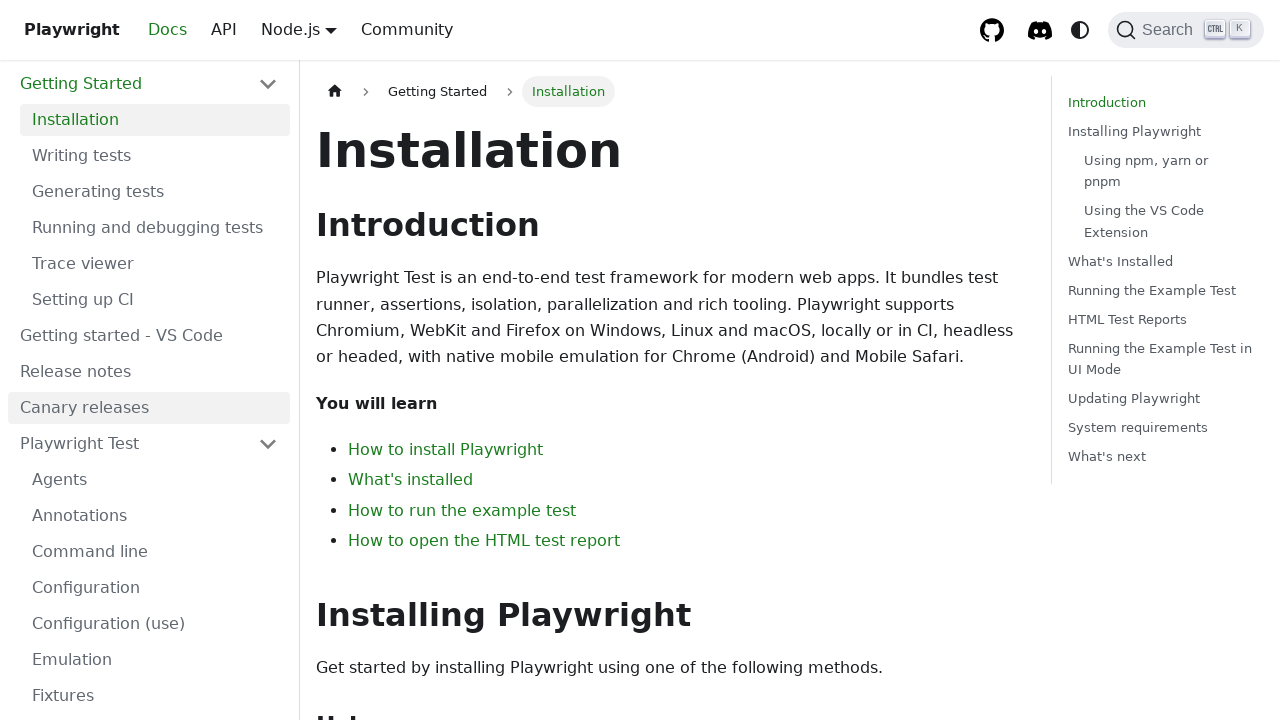

Verified navigation to intro page (URL contains 'intro')
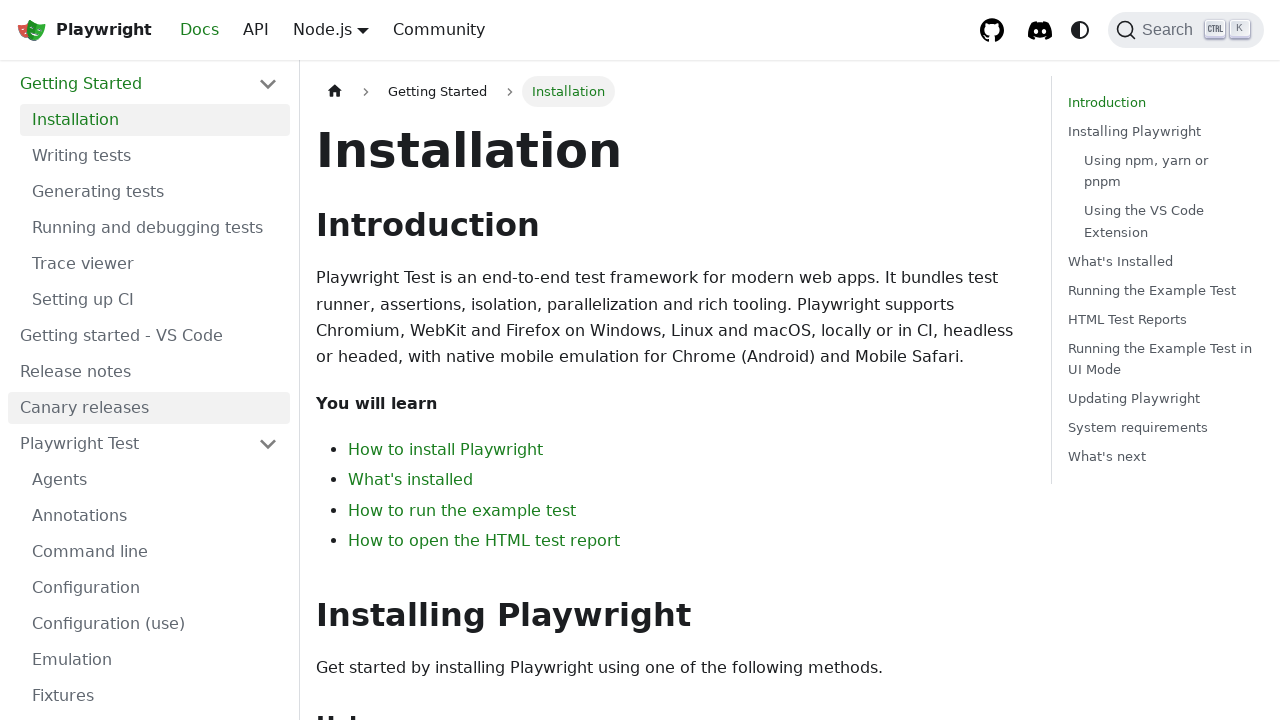

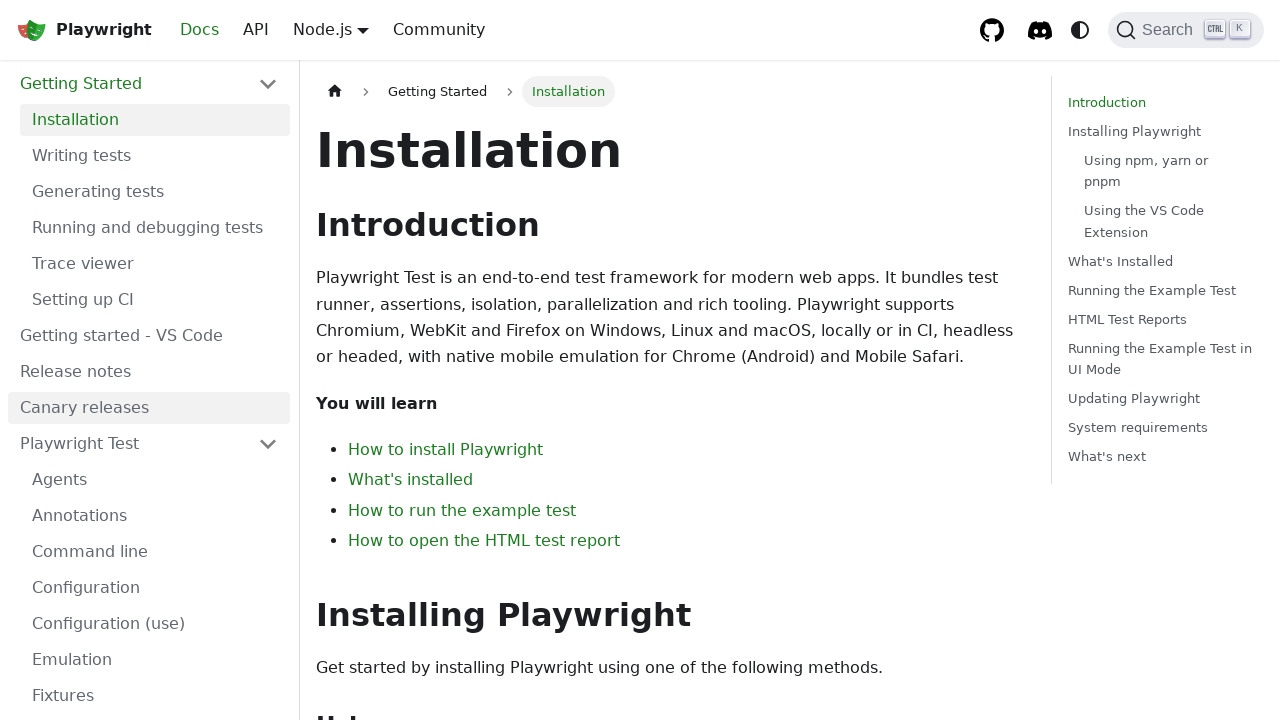